Tests autocomplete dropdown functionality by typing a partial search term and navigating through suggestions using keyboard arrow keys

Starting URL: http://qaclickacademy.com/practice.php

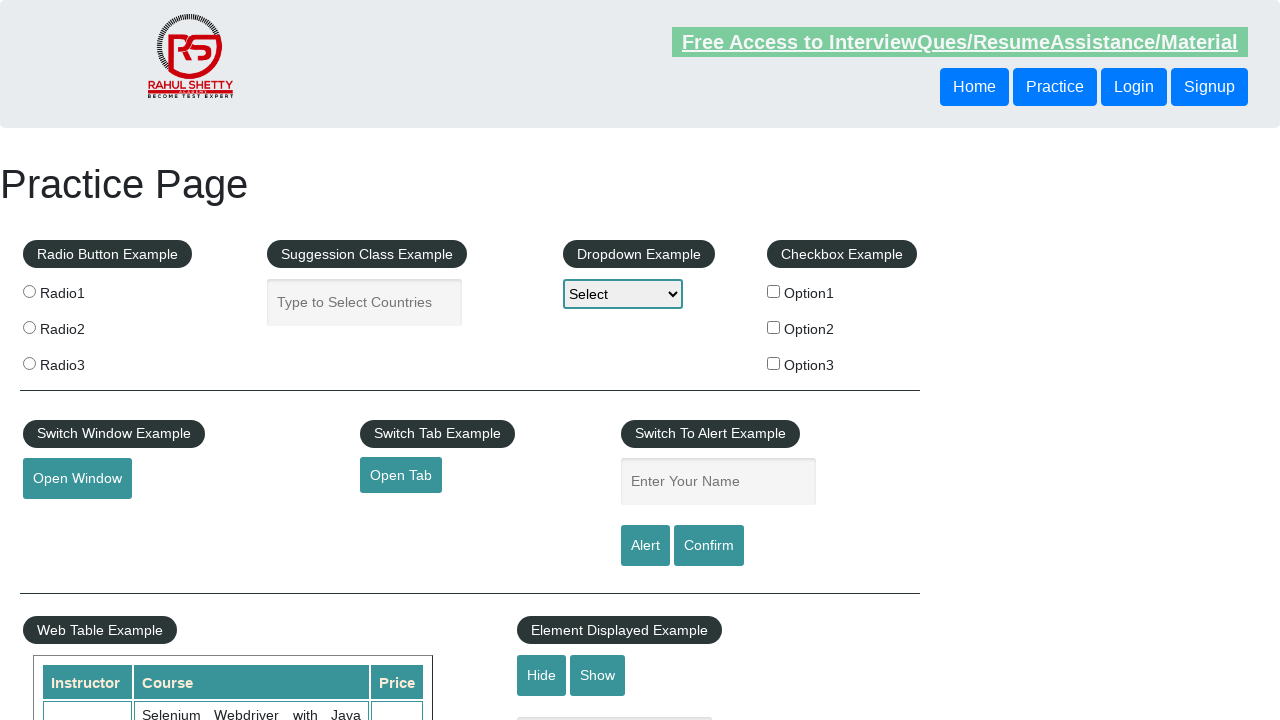

Filled autocomplete field with partial search term 'ind' on #autocomplete
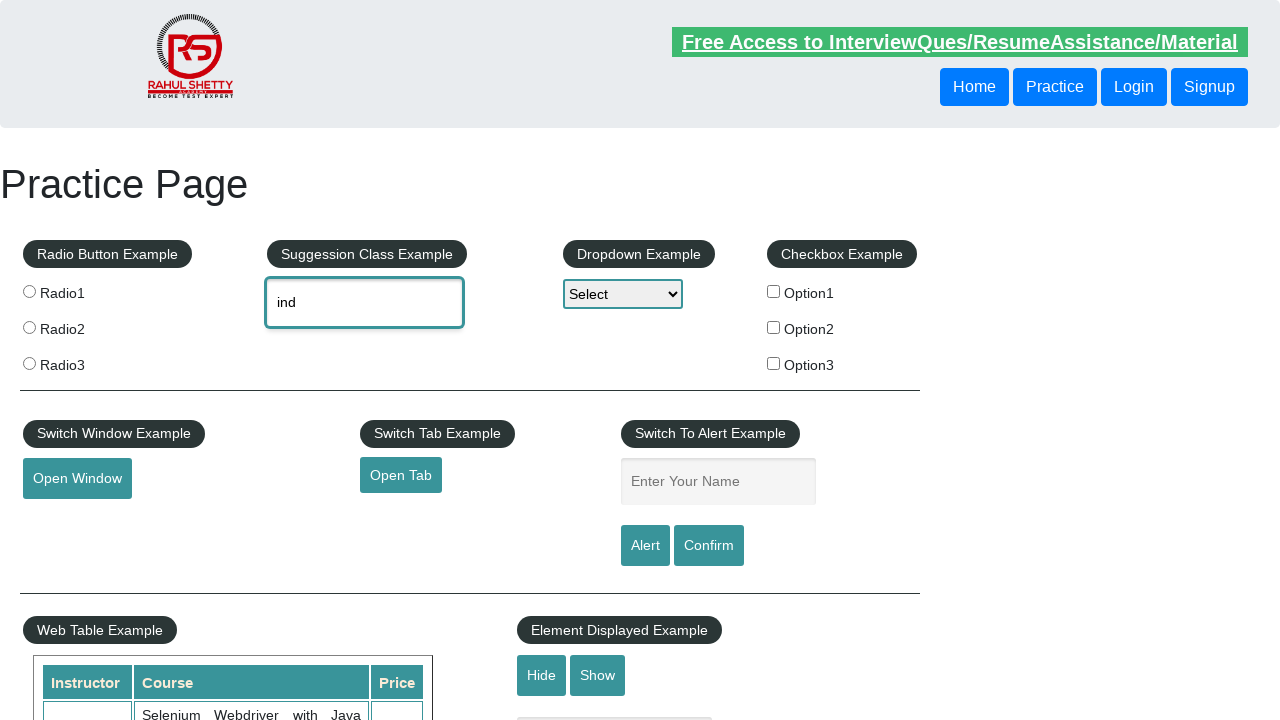

Waited 2000ms for autocomplete suggestions to appear
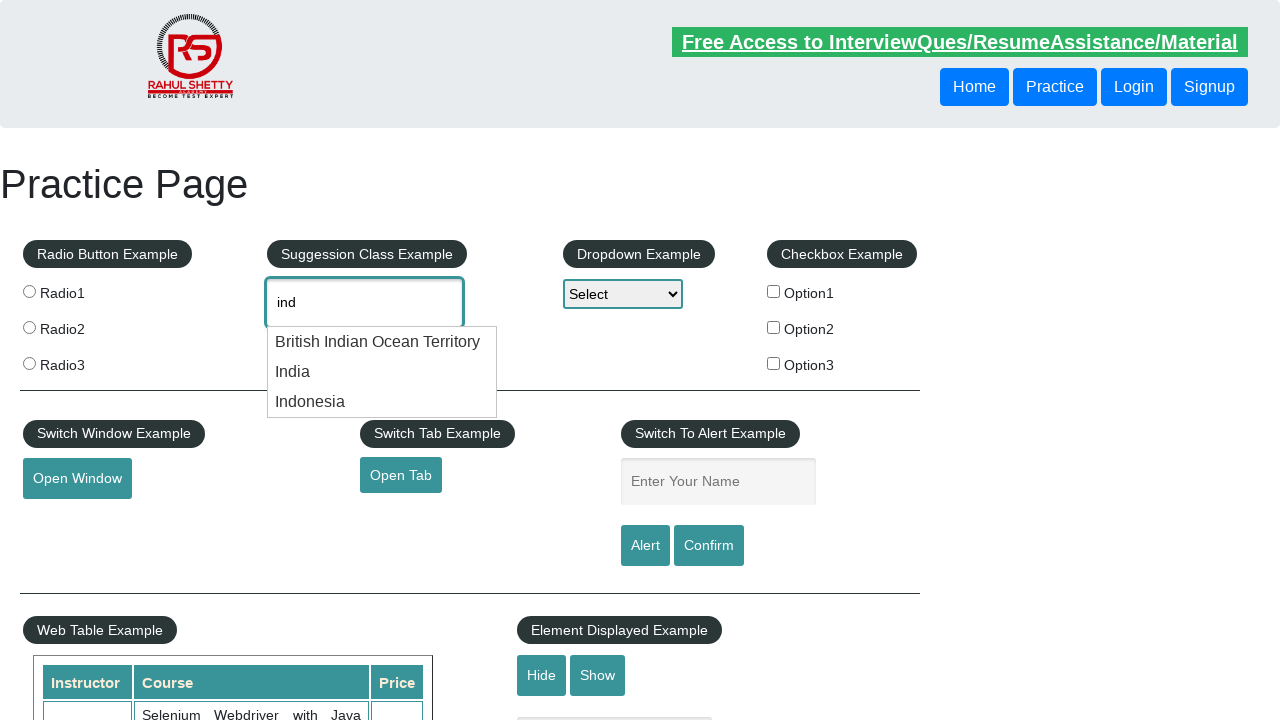

Pressed ArrowDown key to navigate to first suggestion on #autocomplete
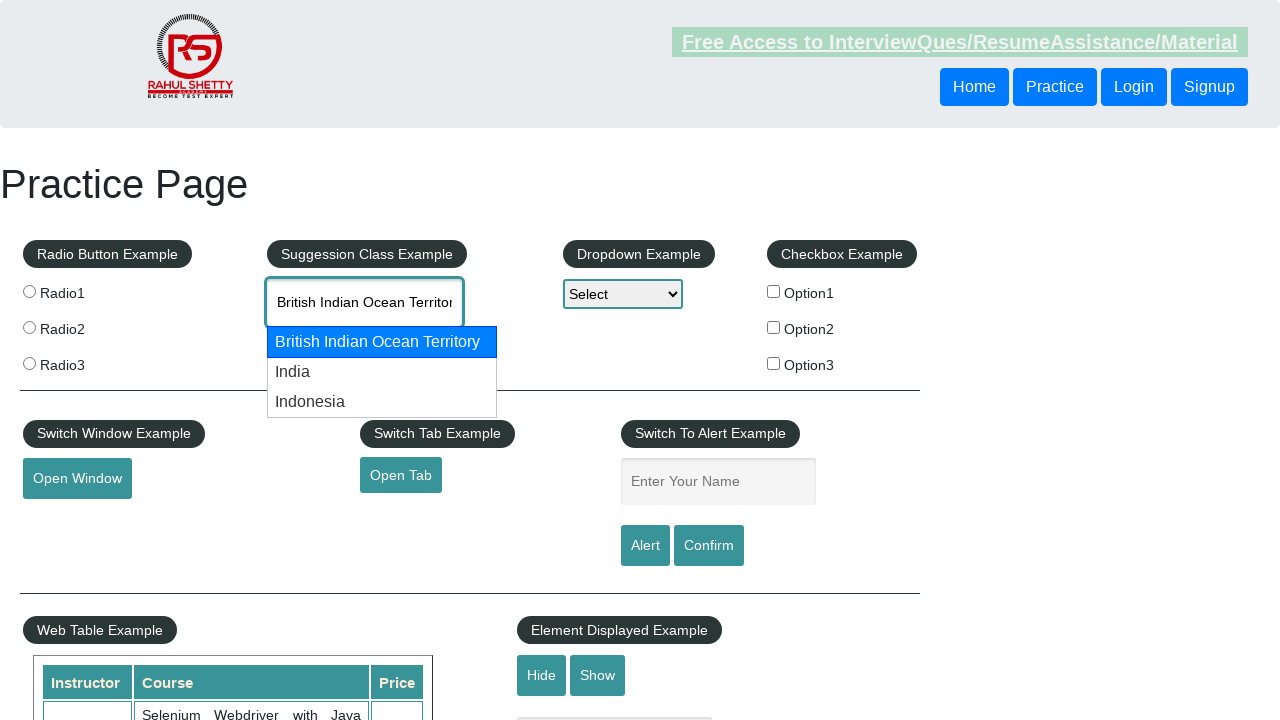

Pressed ArrowDown key to navigate to second suggestion on #autocomplete
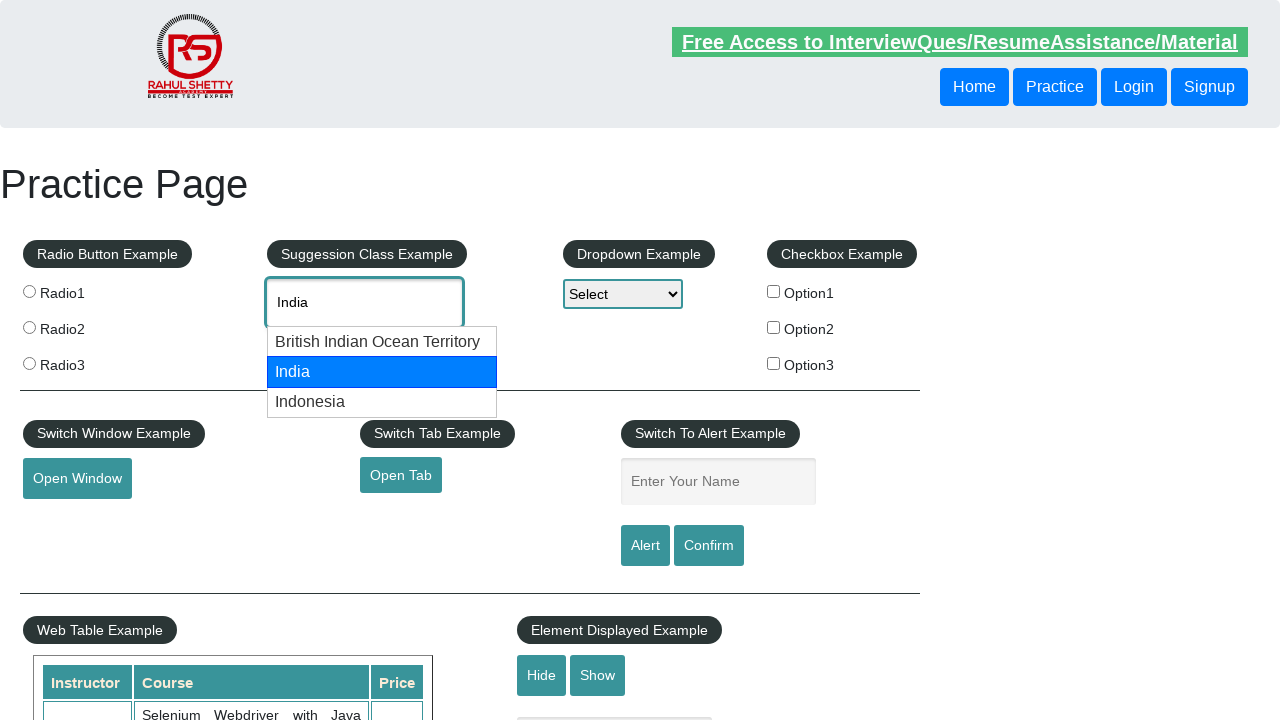

Pressed ArrowDown key to navigate to third suggestion on #autocomplete
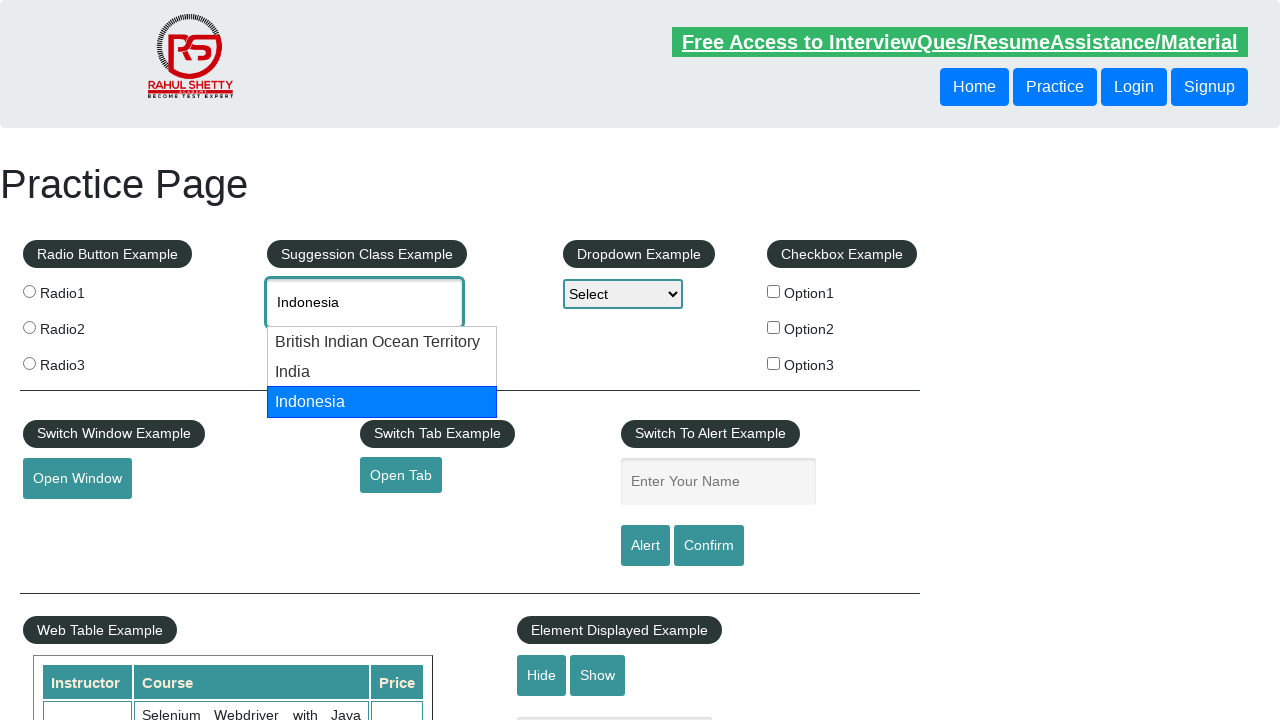

Verified that autocomplete field value is longer than 3 characters after selection
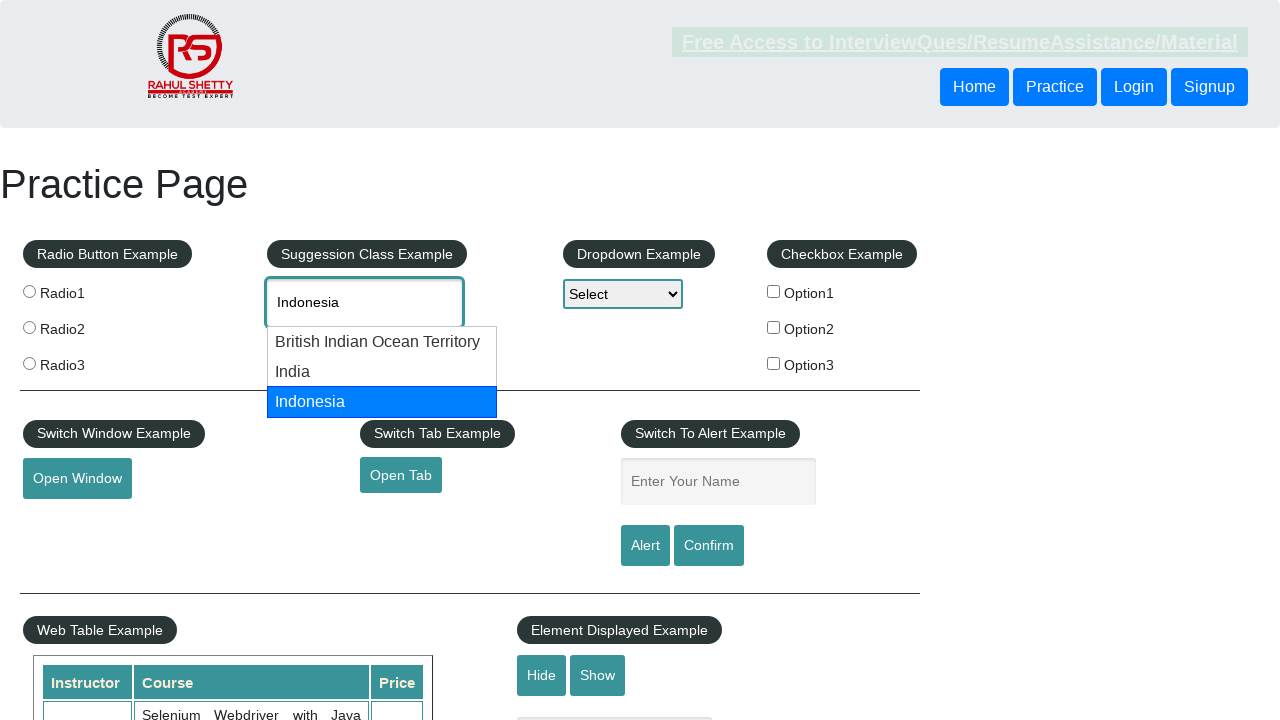

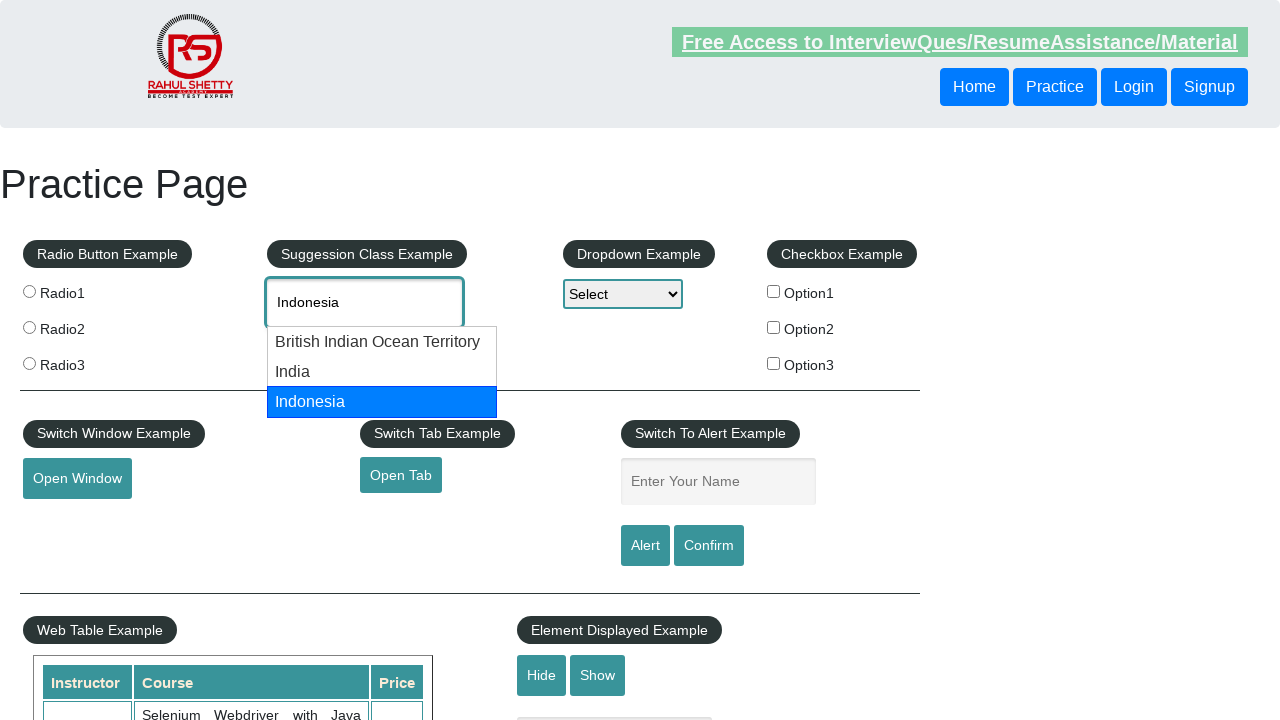